Tests drag and drop functionality on jQuery UI demo page by dragging an element and dropping it onto a target element within an iframe

Starting URL: https://jqueryui.com/droppable/

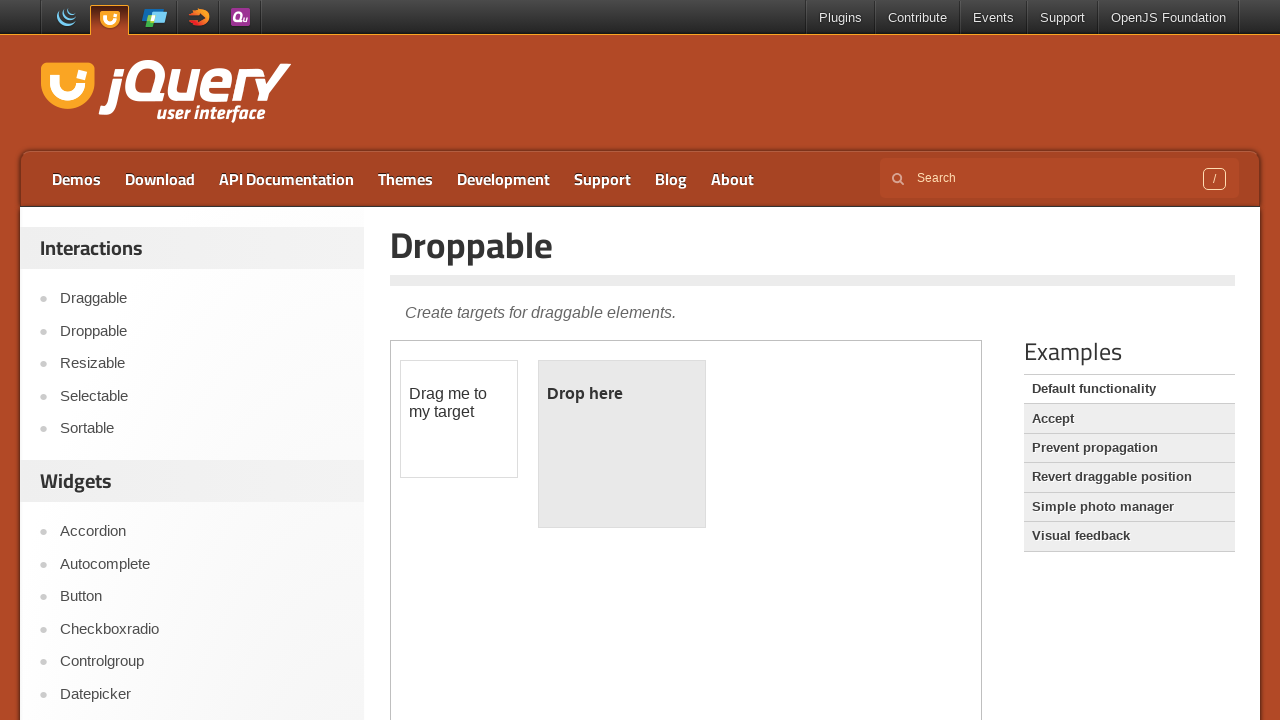

Located the first iframe containing drag and drop elements
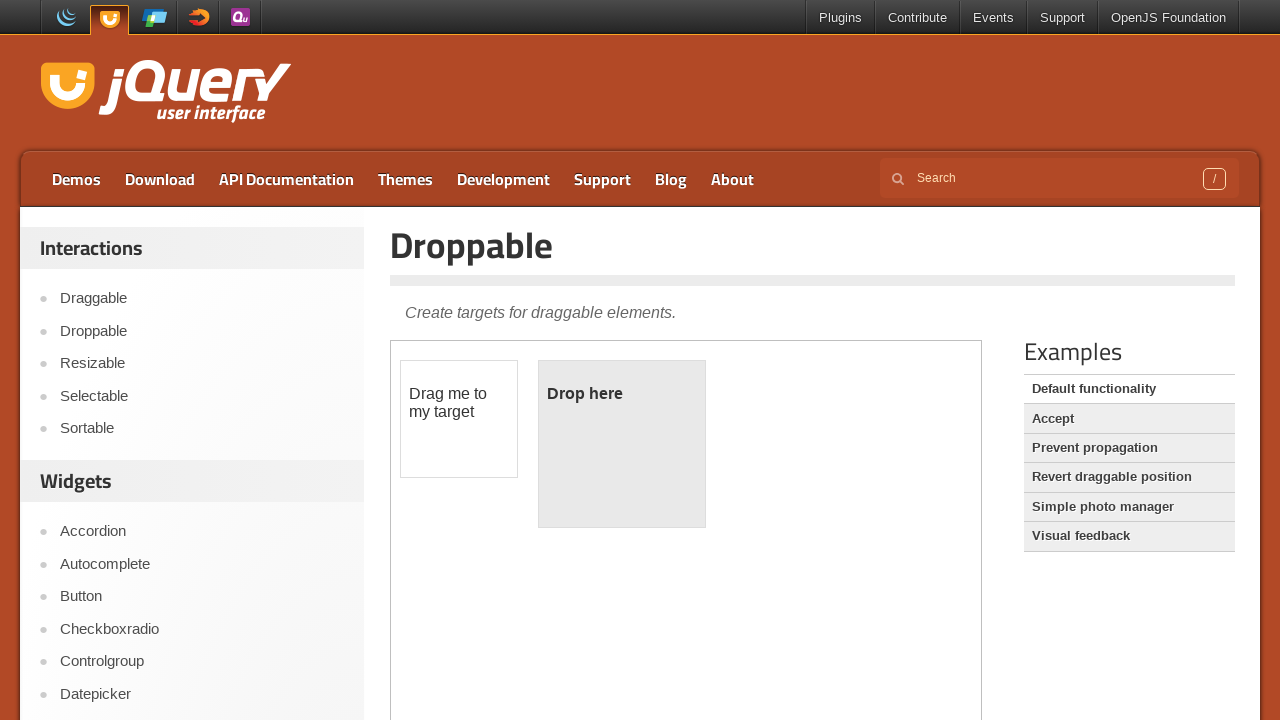

Located the draggable element with ID 'draggable' in the iframe
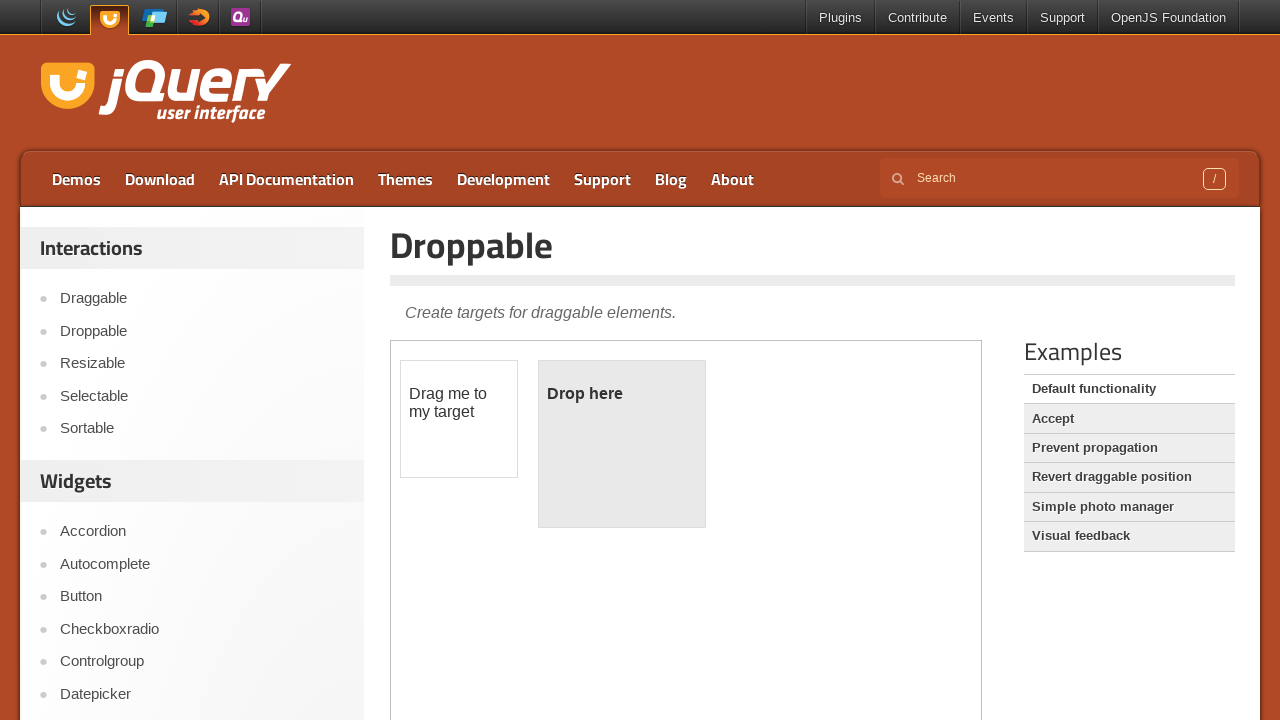

Located the droppable target element with ID 'droppable' in the iframe
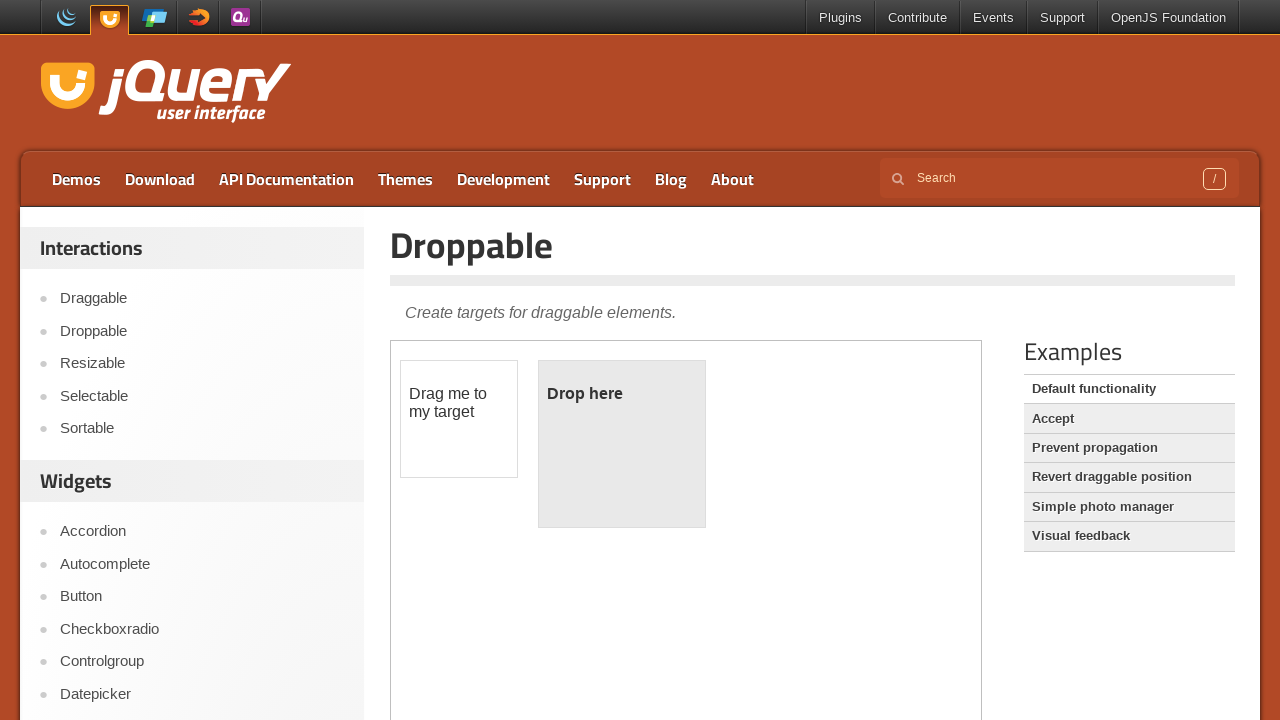

Draggable element became visible
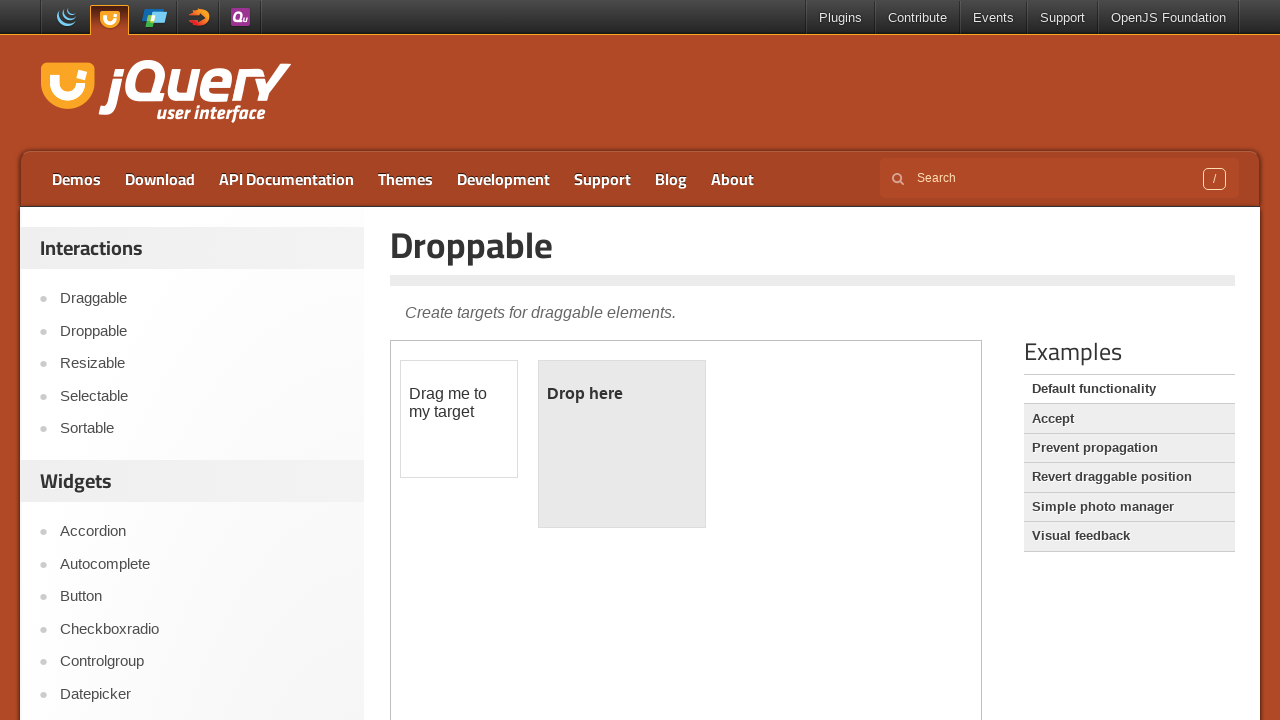

Droppable element became visible
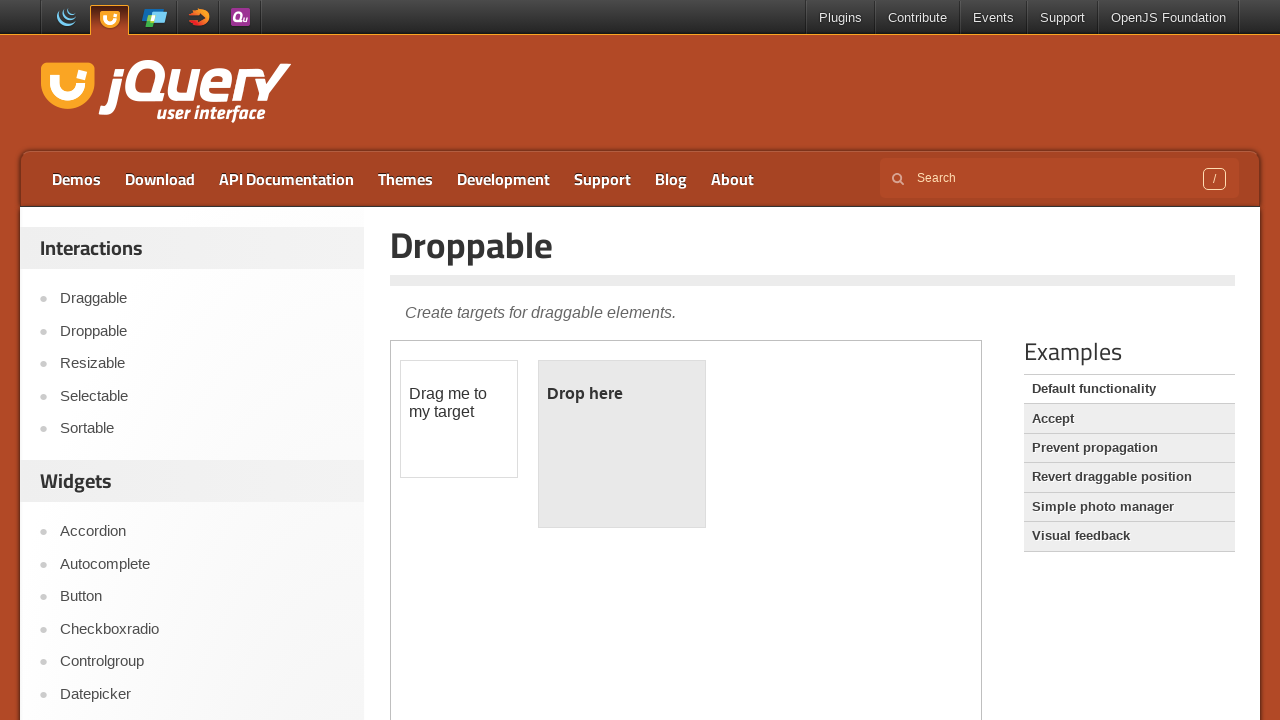

Dragged the draggable element onto the droppable target element at (622, 444)
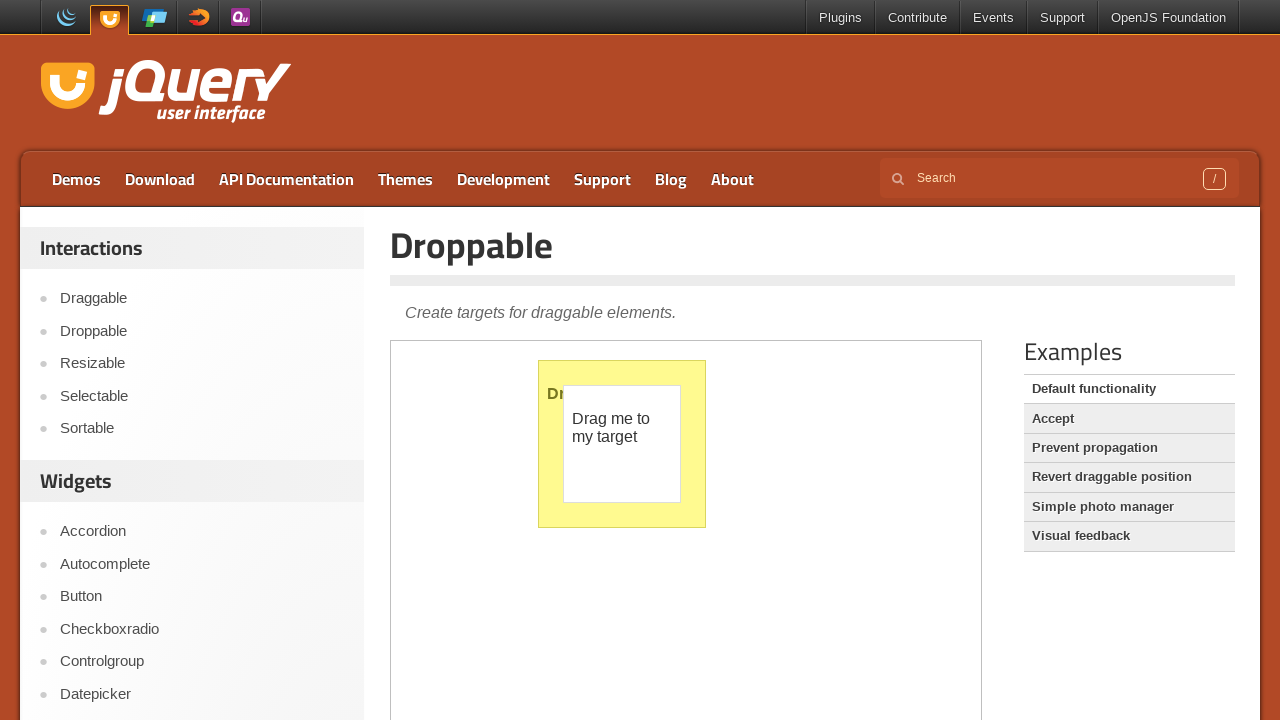

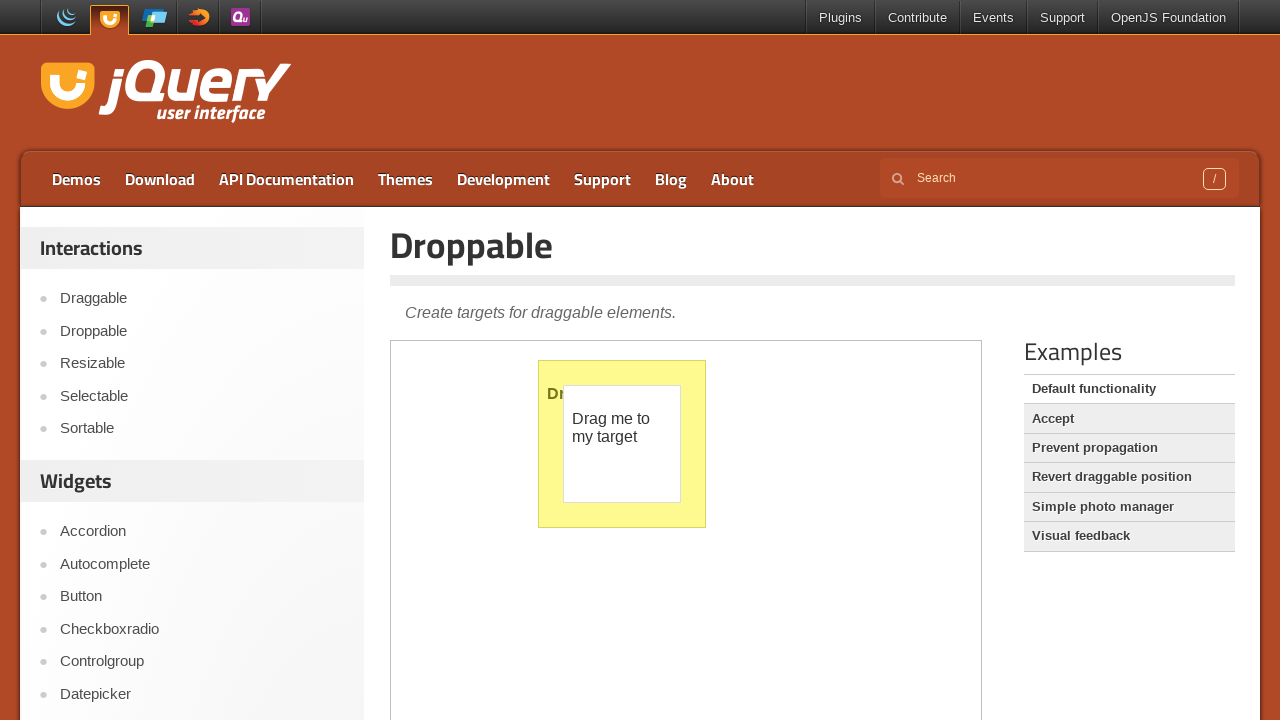